Fills in an email address in a subscription form and submits it

Starting URL: https://chadd.org/for-adults/overview/

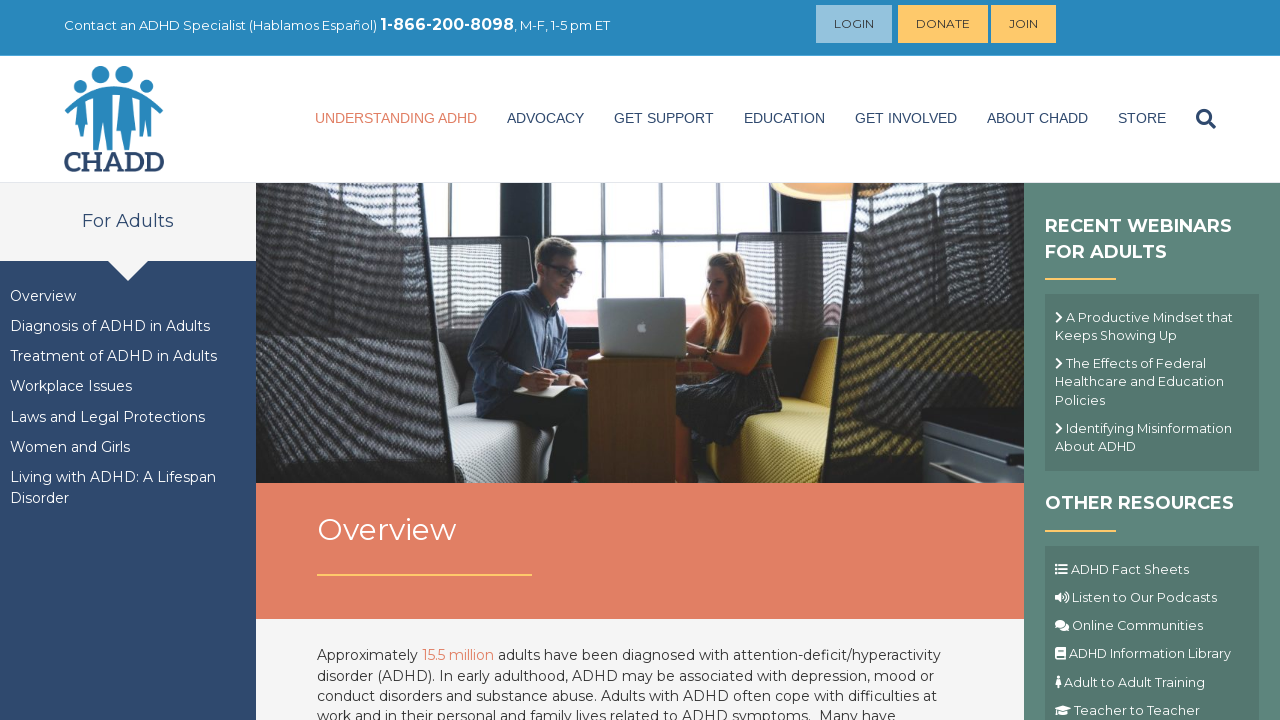

Filled email address 'testuser847@example.com' in subscription form on input[name='EMAIL']
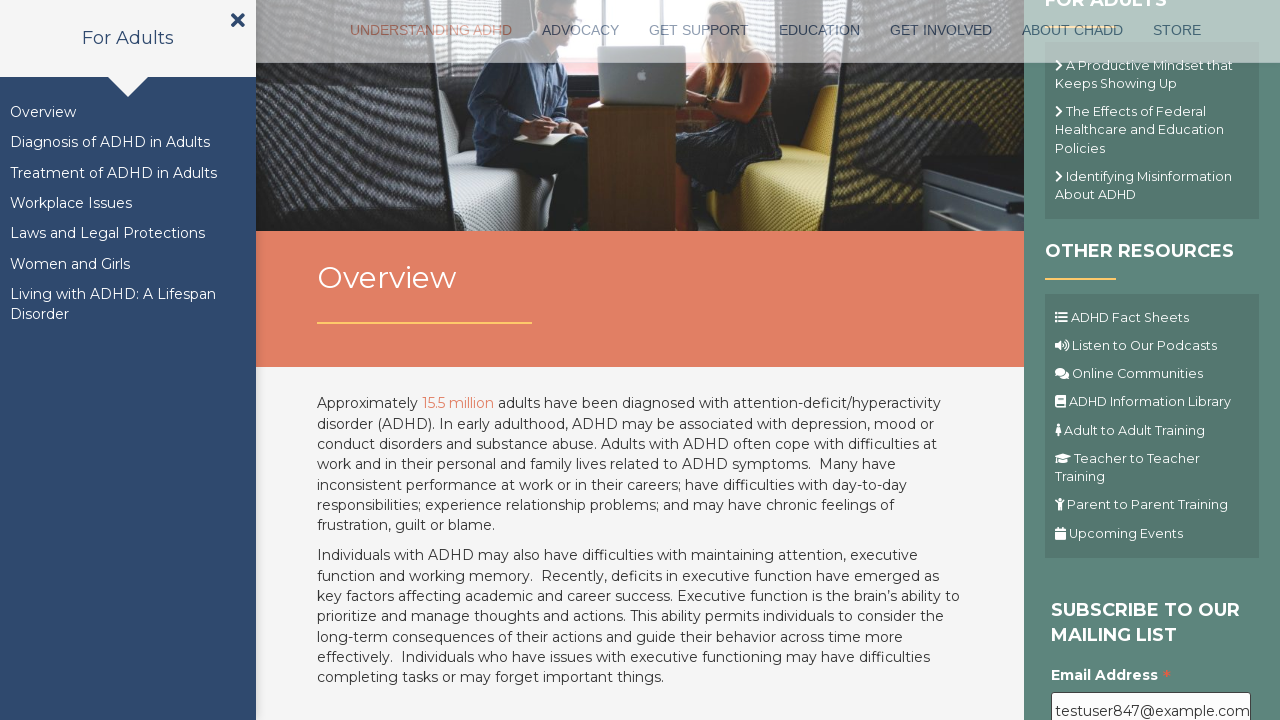

Clicked submit button to submit subscription form at (1111, 361) on .button
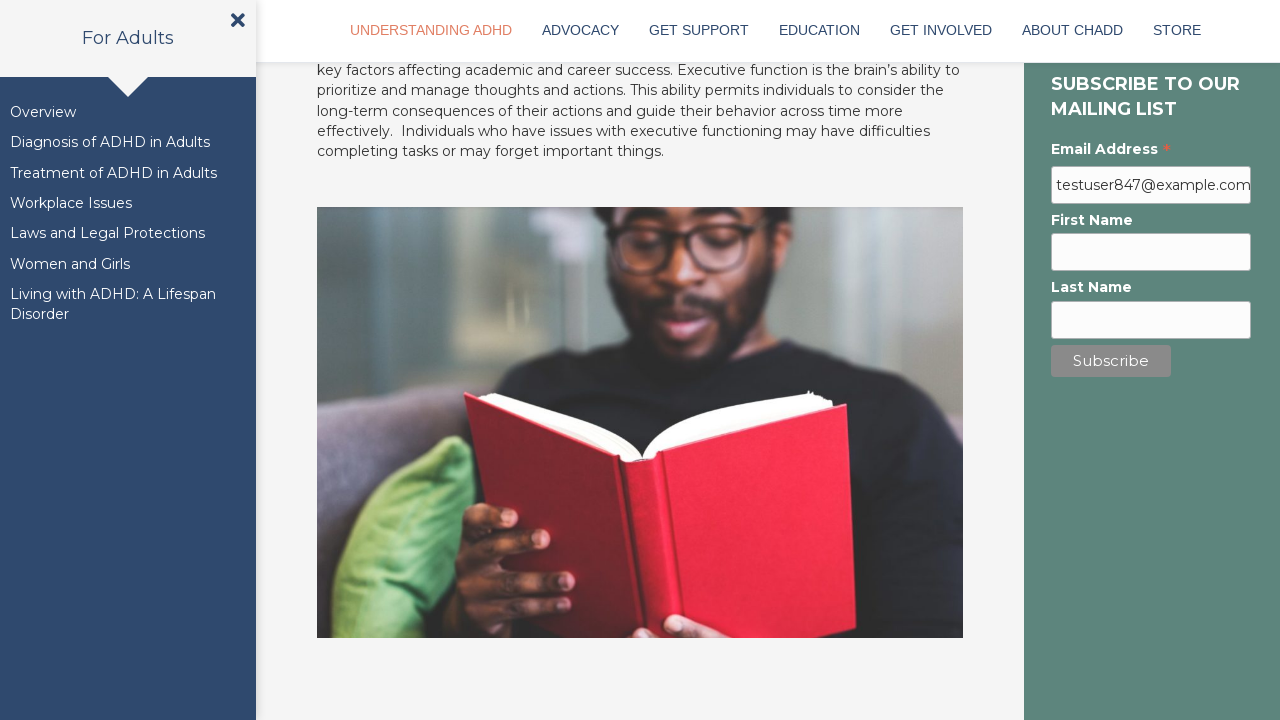

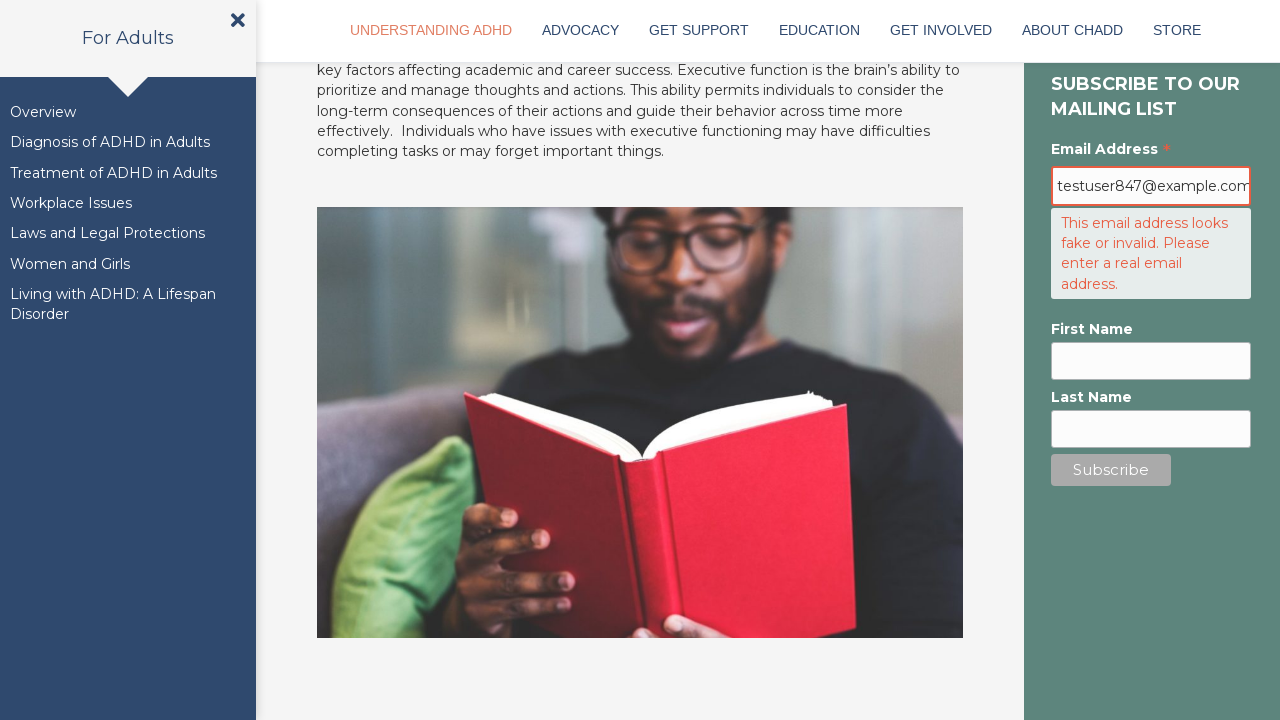